Tests right-click context menu functionality by performing a context click on a button and navigating through the menu options using keyboard arrow keys to select the last item.

Starting URL: https://medialize.github.io/jQuery-contextMenu/demo.html

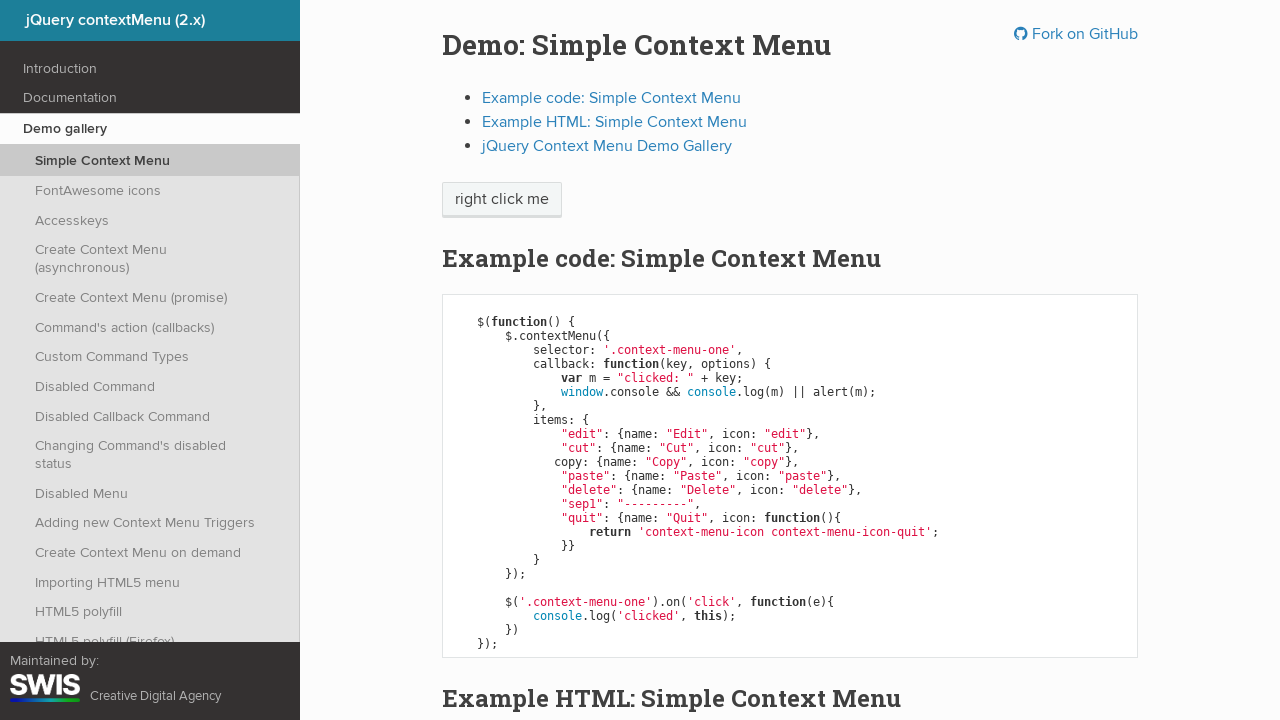

Right-click button became visible
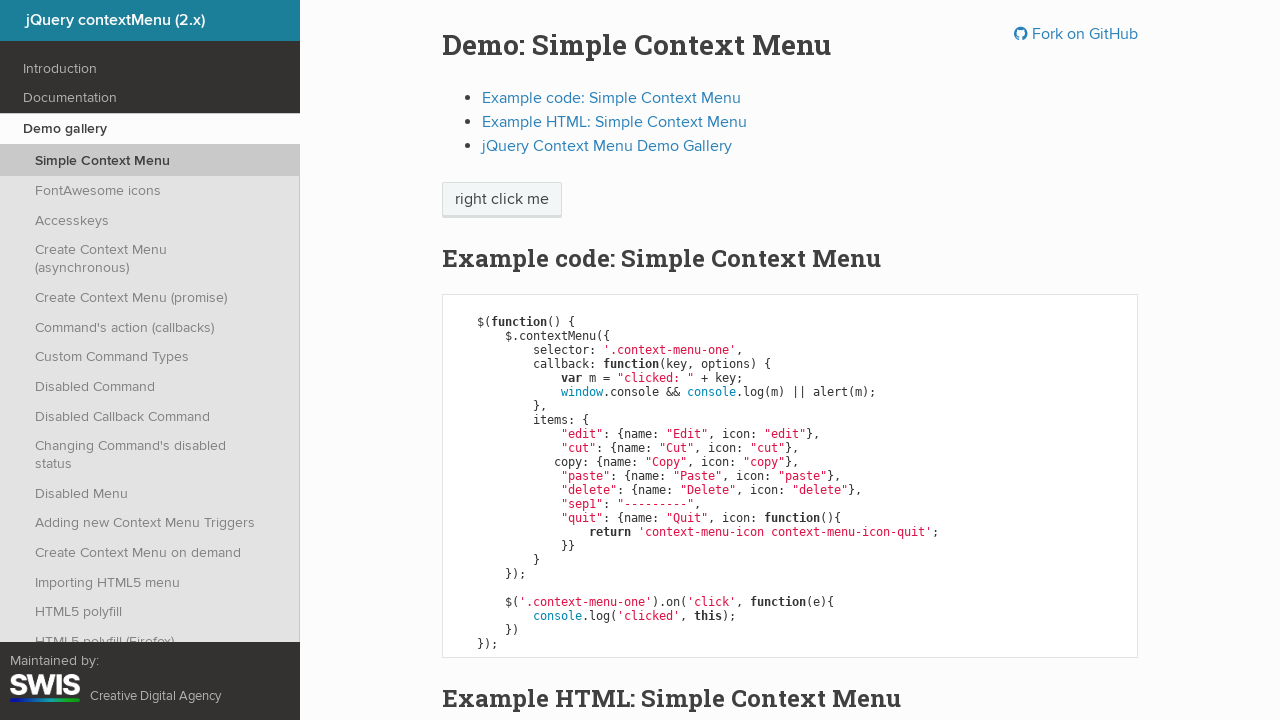

Right-clicked on 'right click me' button to open context menu at (502, 200) on //*[text()='right click me']
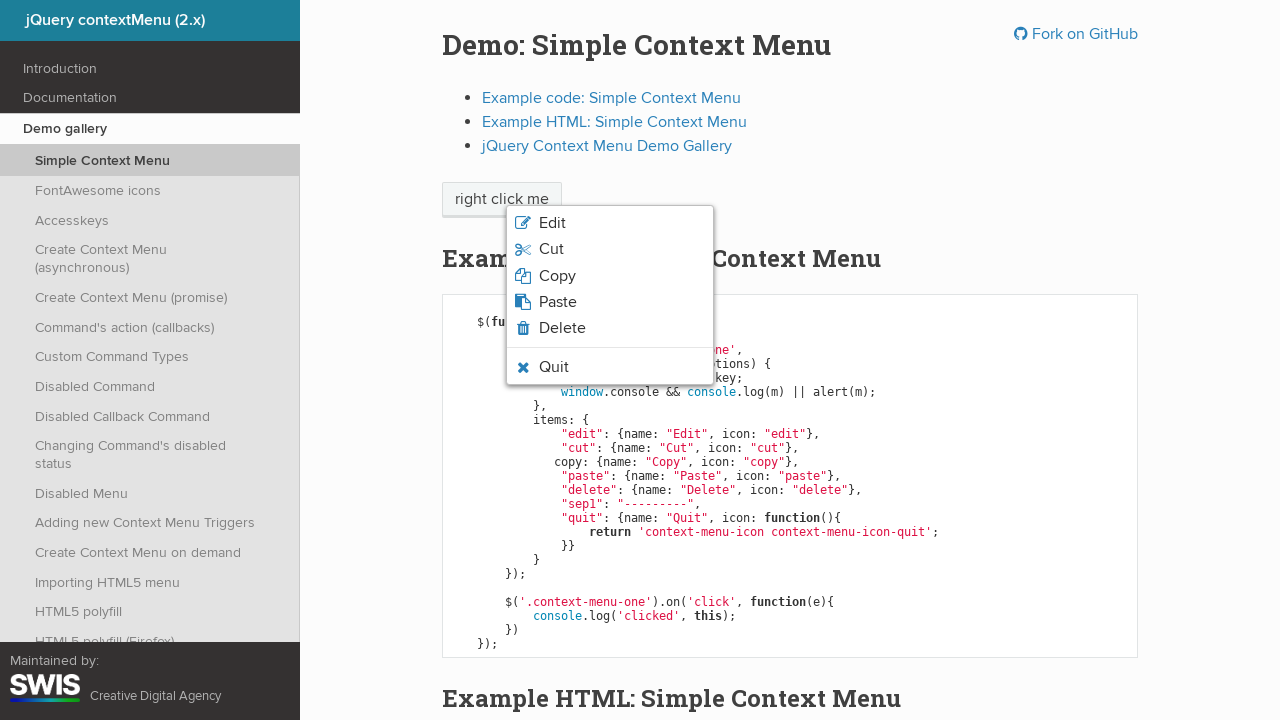

Pressed ArrowDown to navigate context menu (1st)
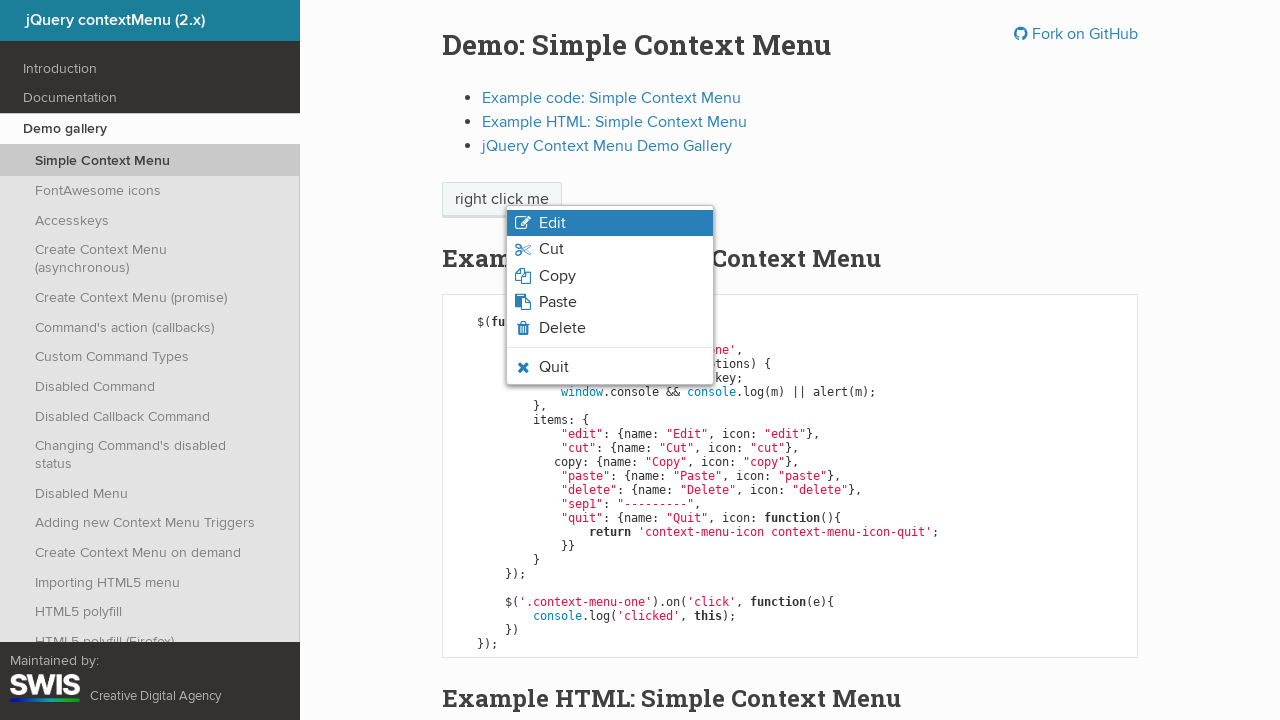

Pressed ArrowDown to navigate context menu (2nd)
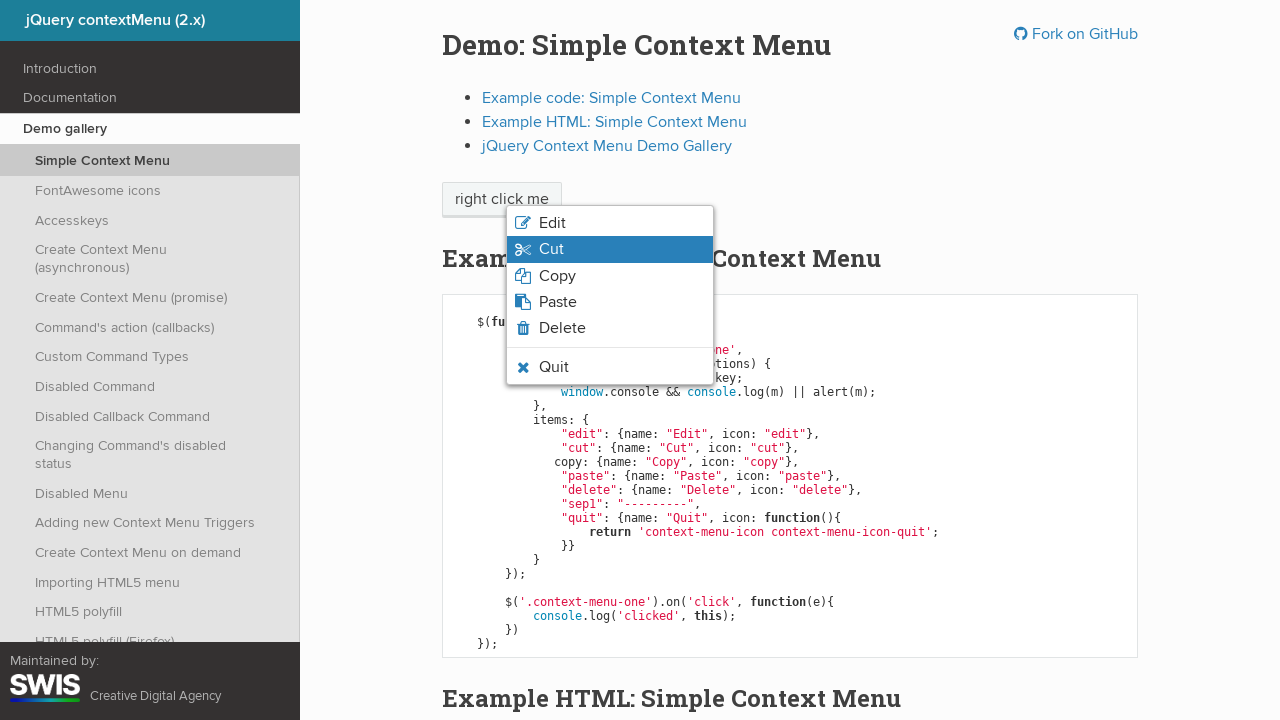

Pressed ArrowDown to navigate context menu (3rd)
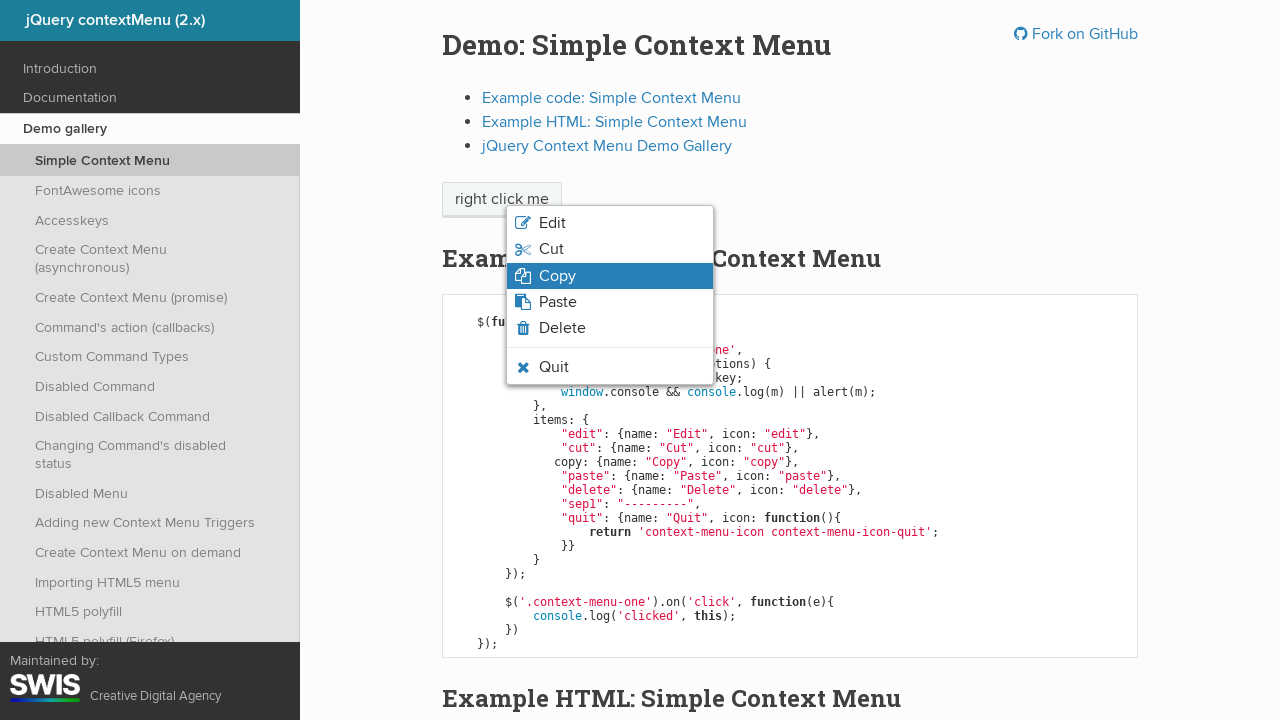

Pressed ArrowDown to navigate context menu (4th)
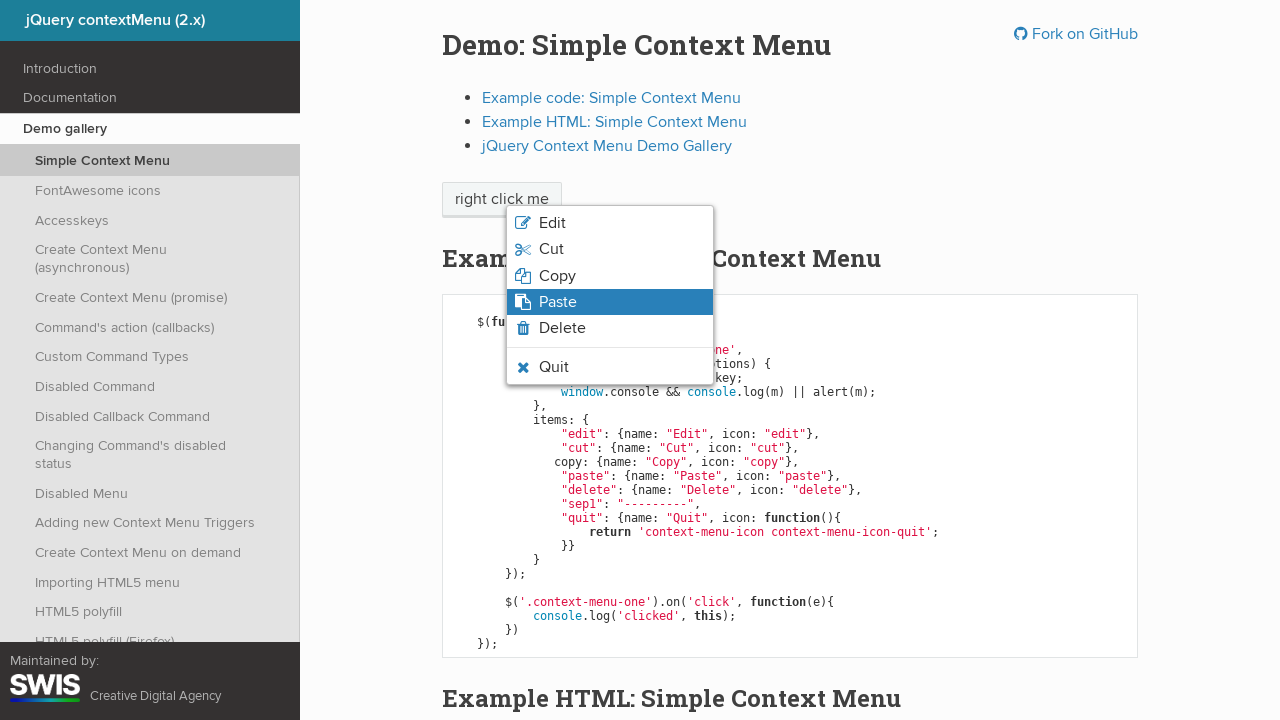

Pressed ArrowDown to navigate context menu (5th)
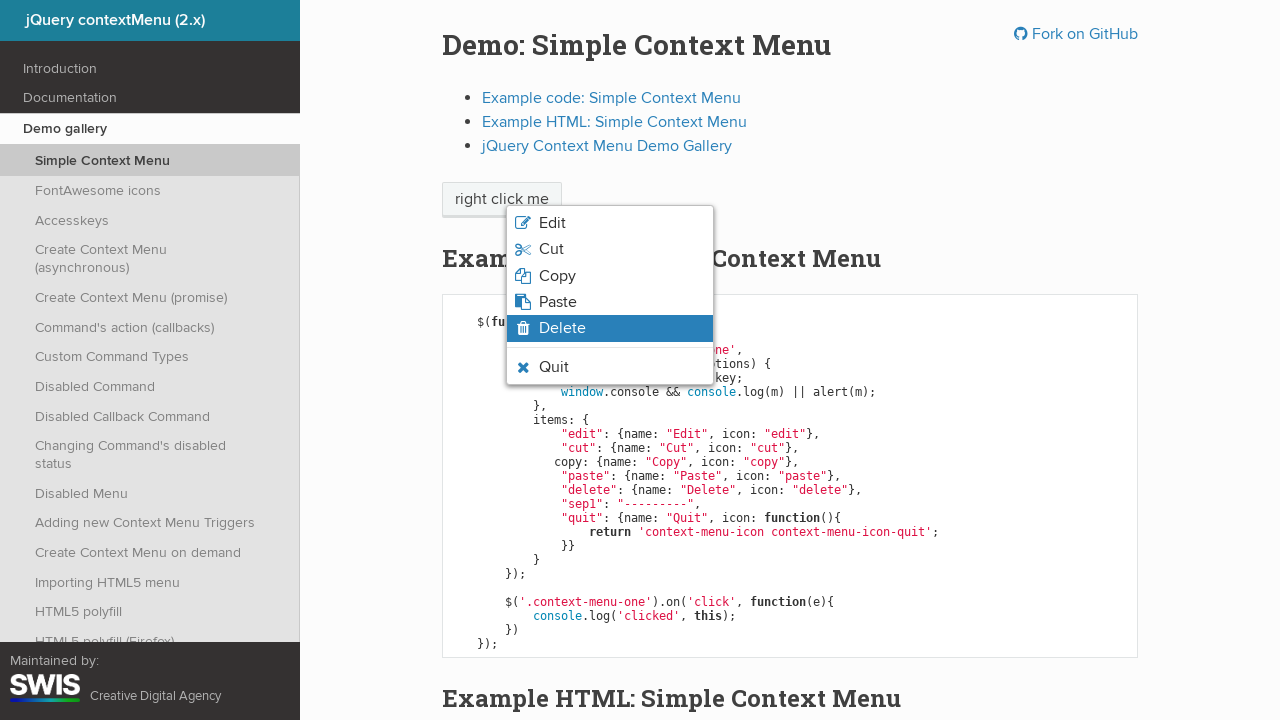

Pressed ArrowDown to navigate context menu (6th) - reached last menu item
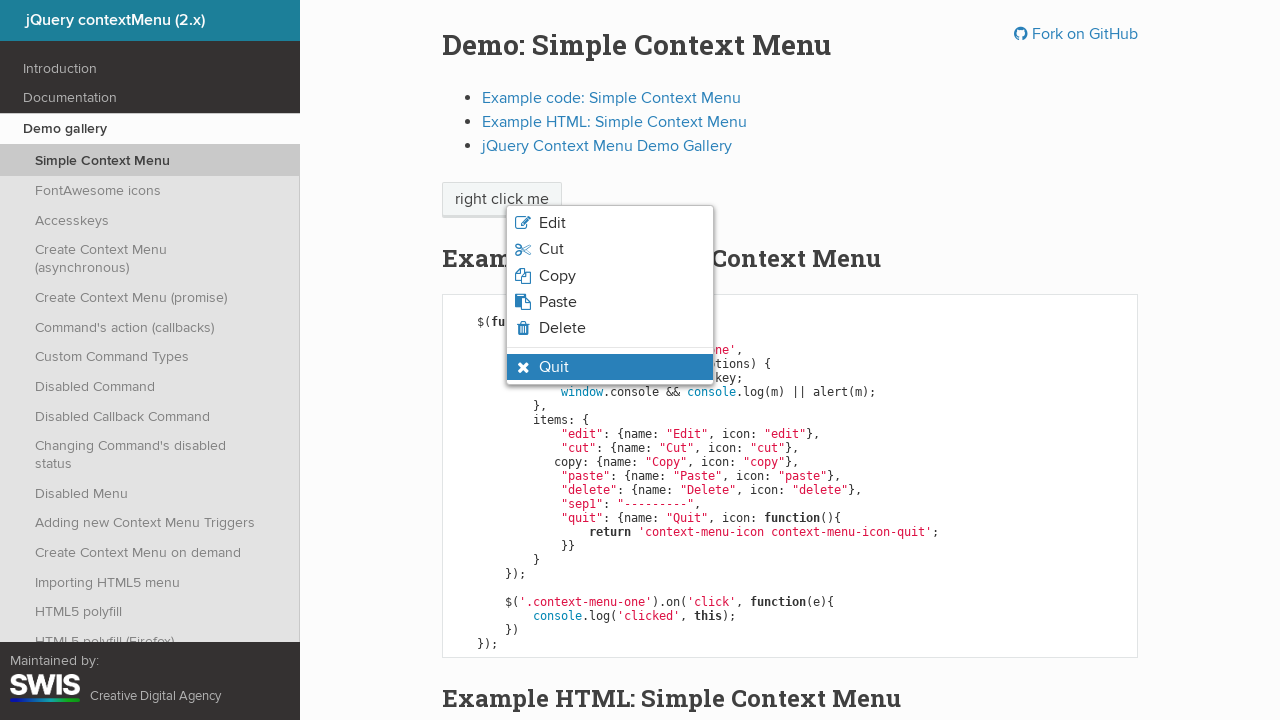

Pressed Enter to select the last context menu item
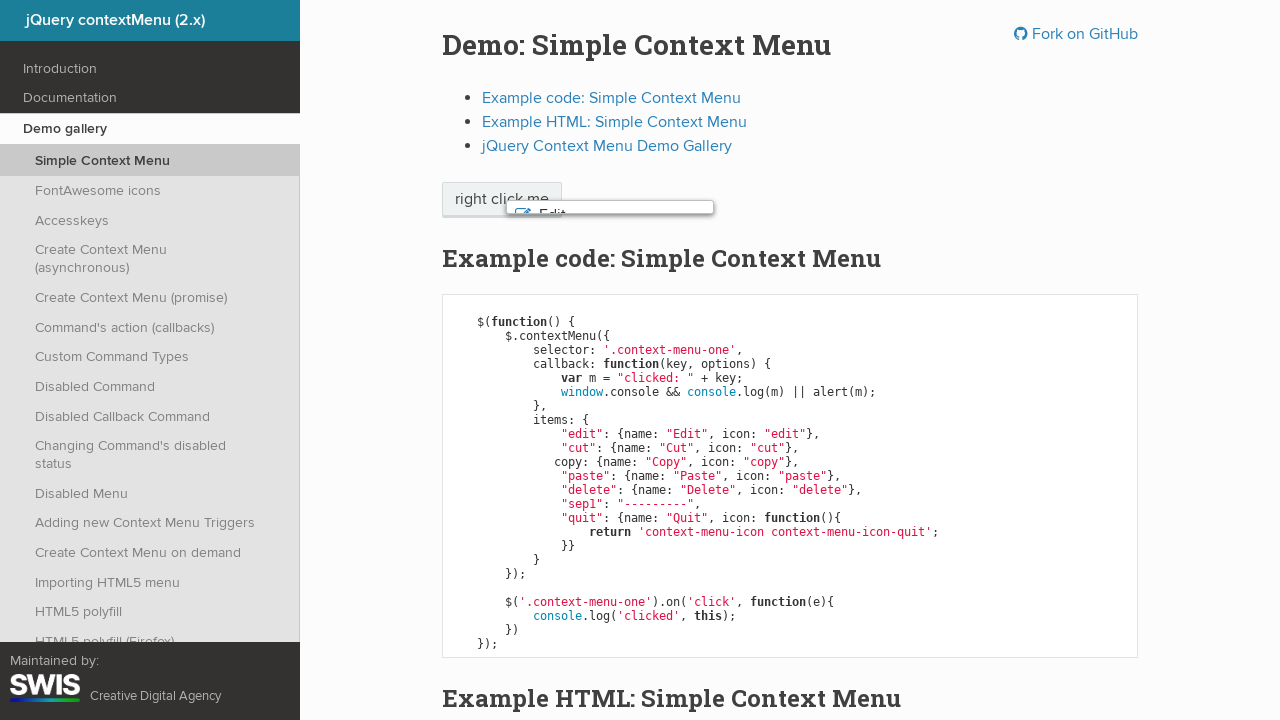

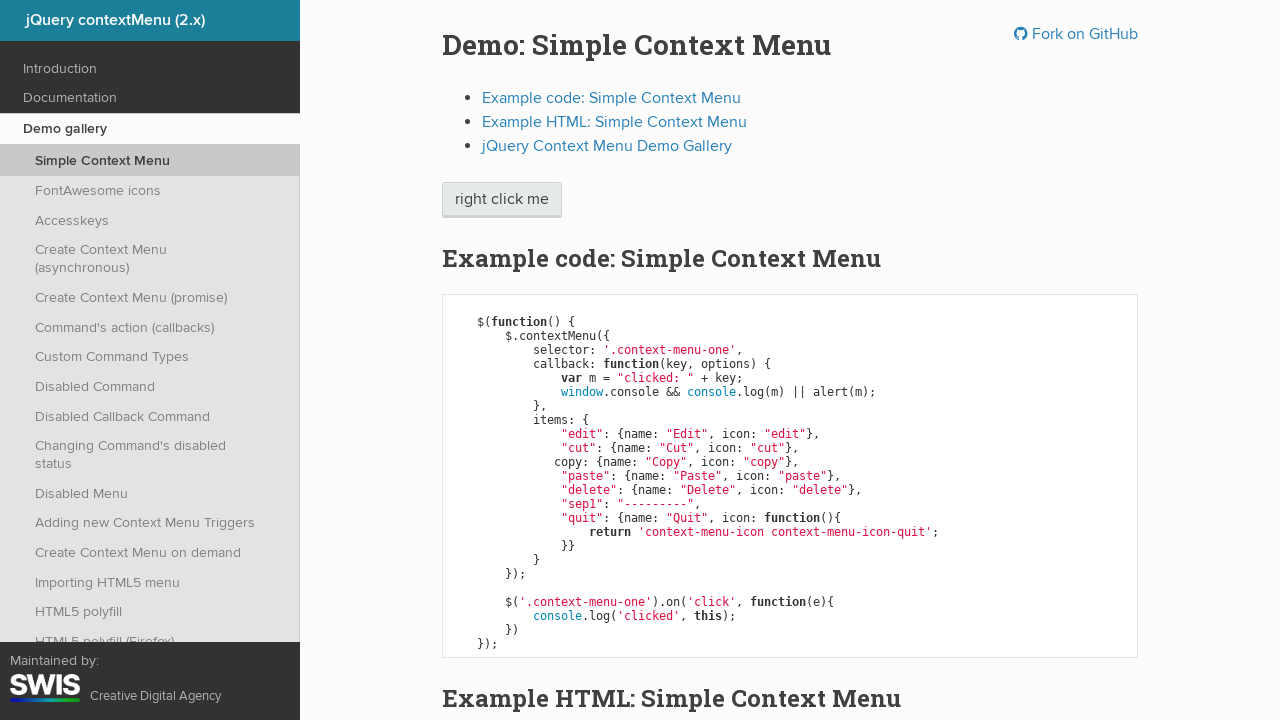